Tests JavaScript executor functionality by clicking a link and filling a form field using JavaScript instead of standard Selenium methods

Starting URL: https://testeroprogramowania.github.io/selenium/

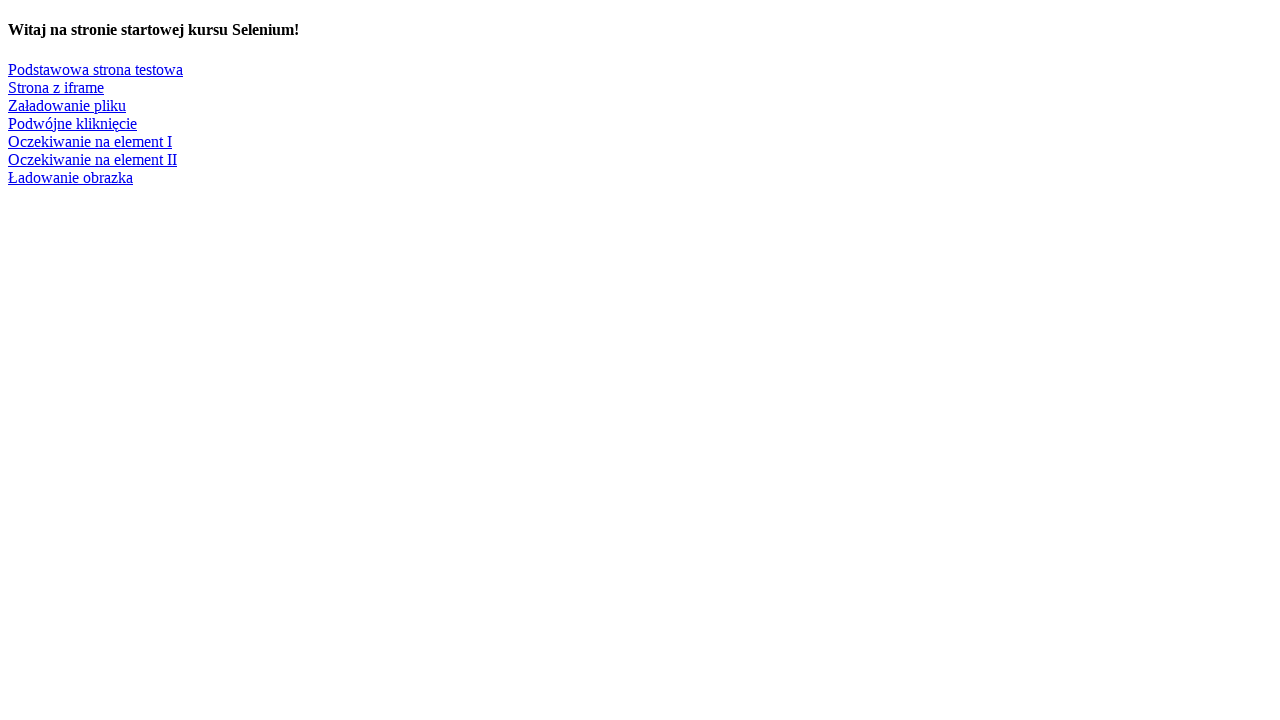

Clicked 'Podstawowa strona testowa' link using JavaScript executor
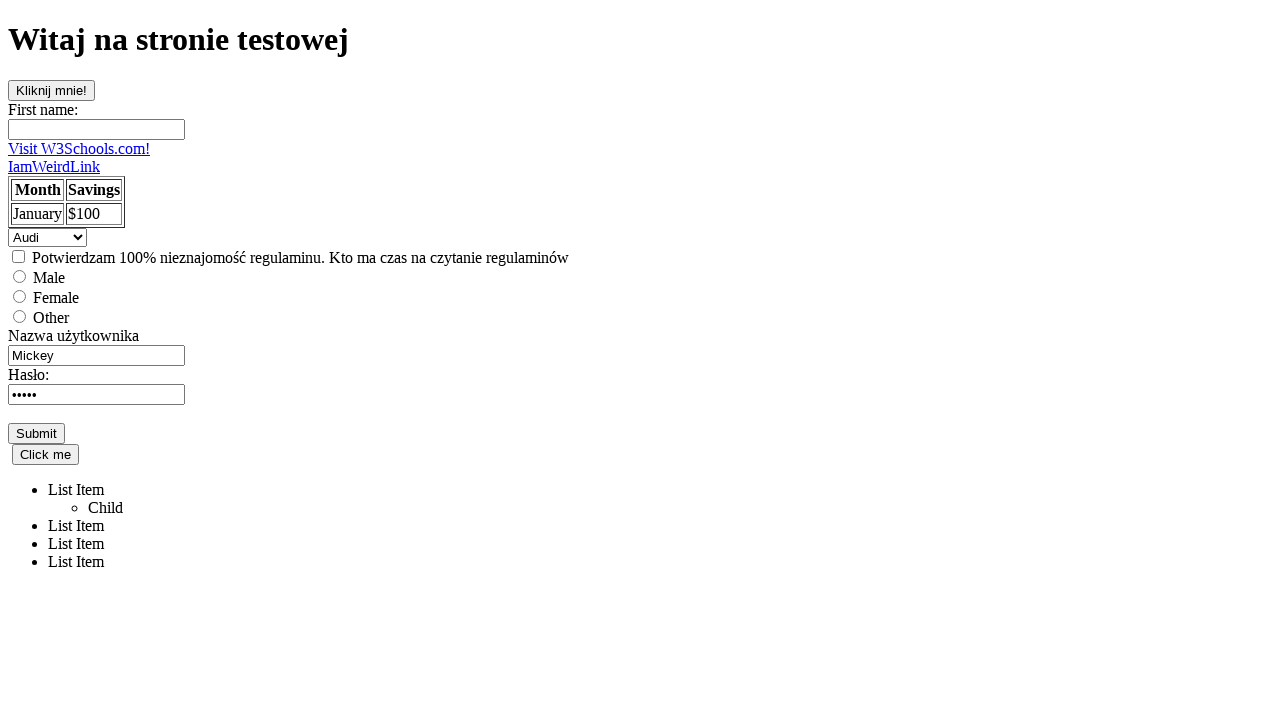

Filled first name field with 'Jan' using JavaScript executor
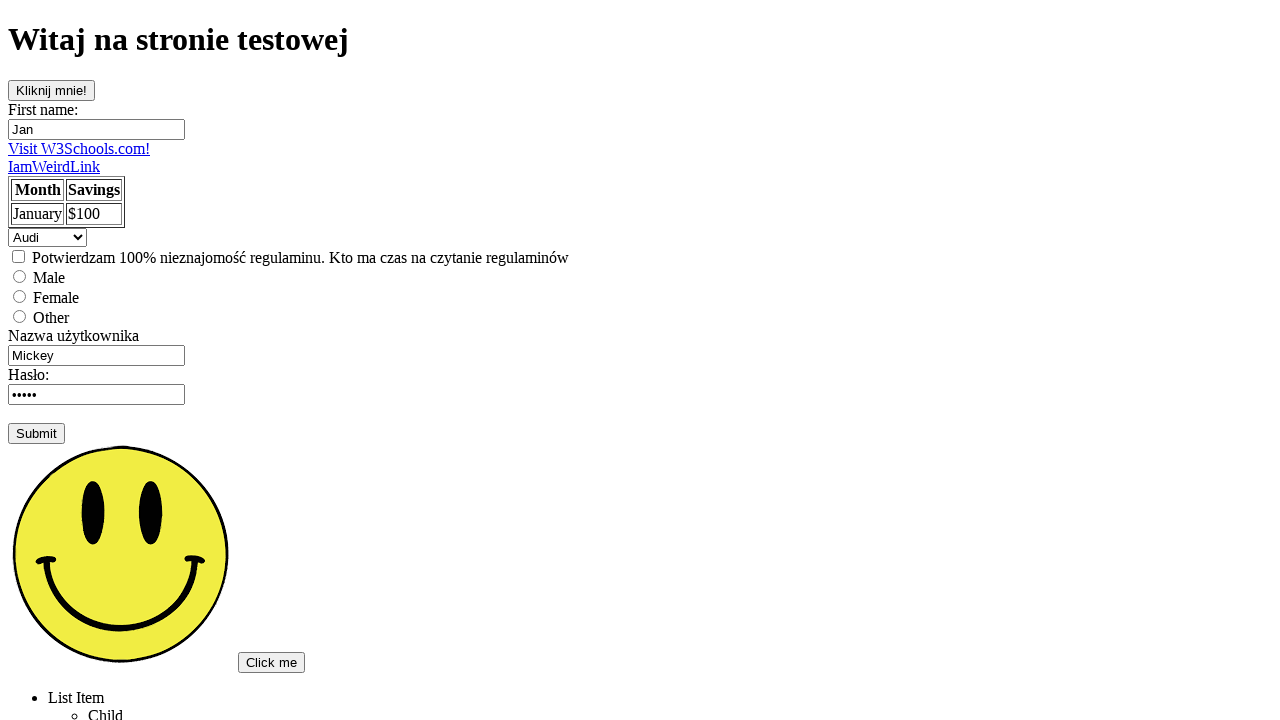

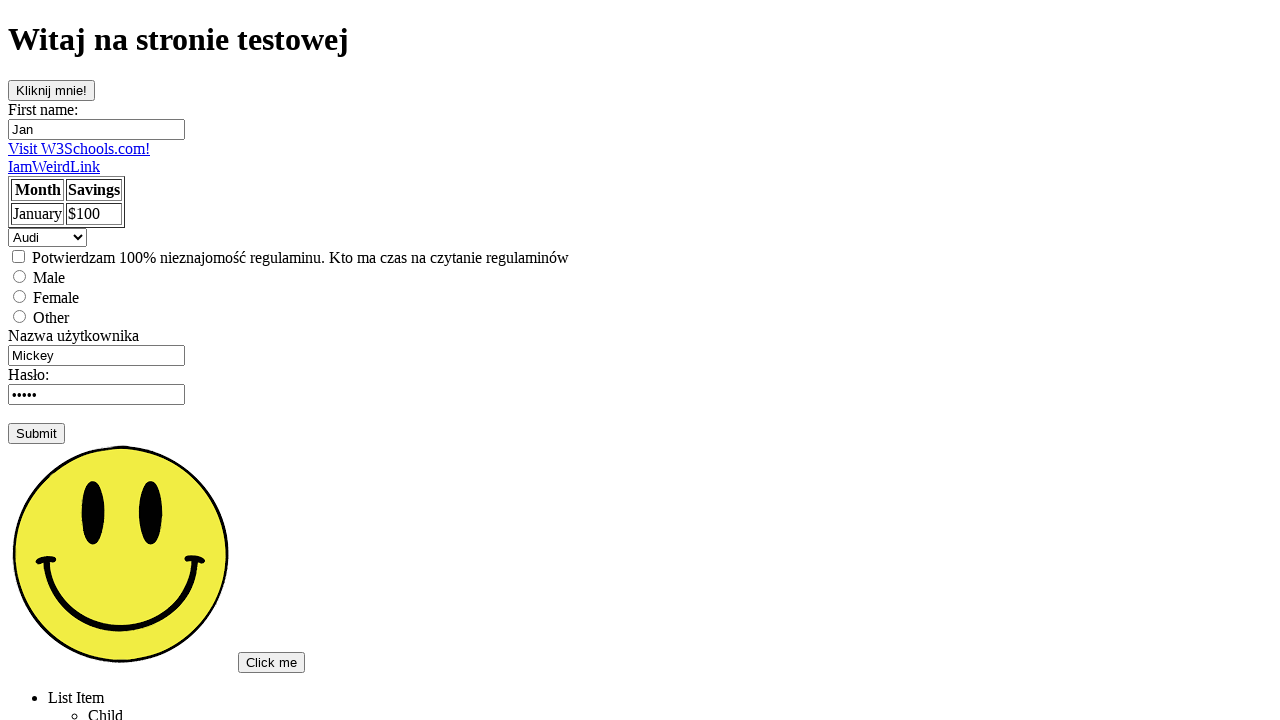